Navigates to the RedBus website homepage and verifies the page loads successfully

Starting URL: https://www.redbus.in/

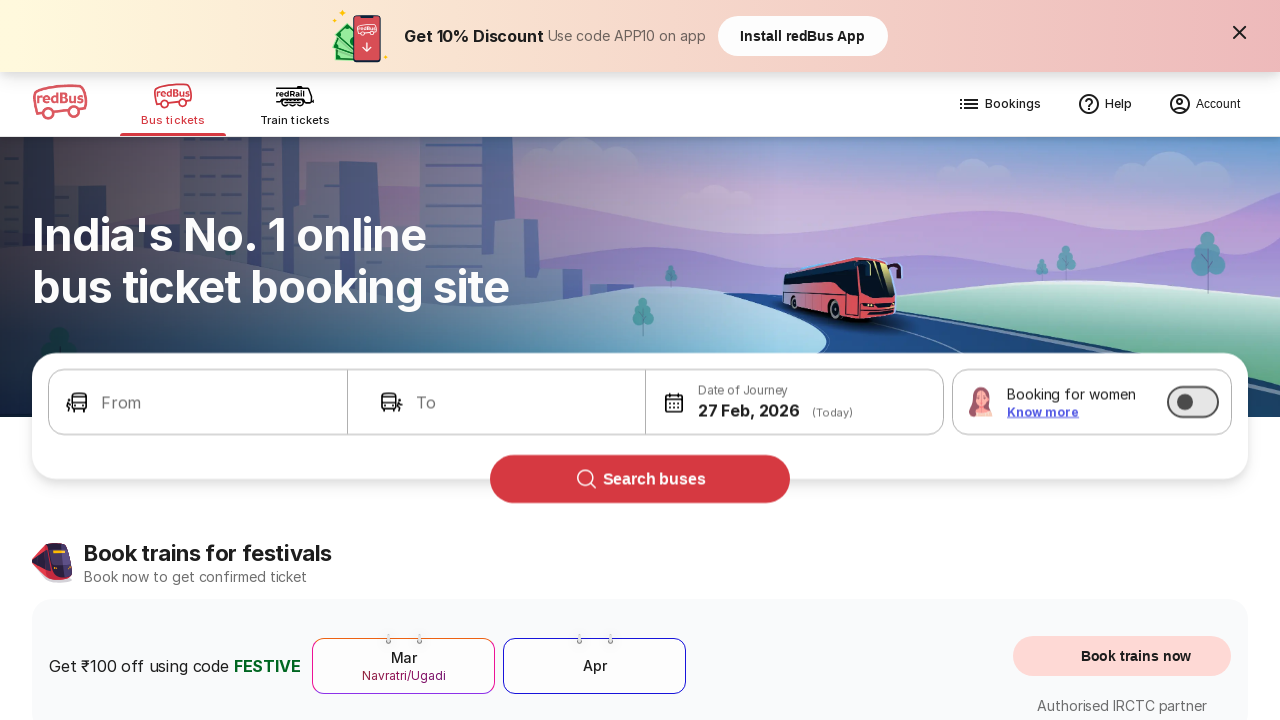

Waited for page to reach domcontentloaded state
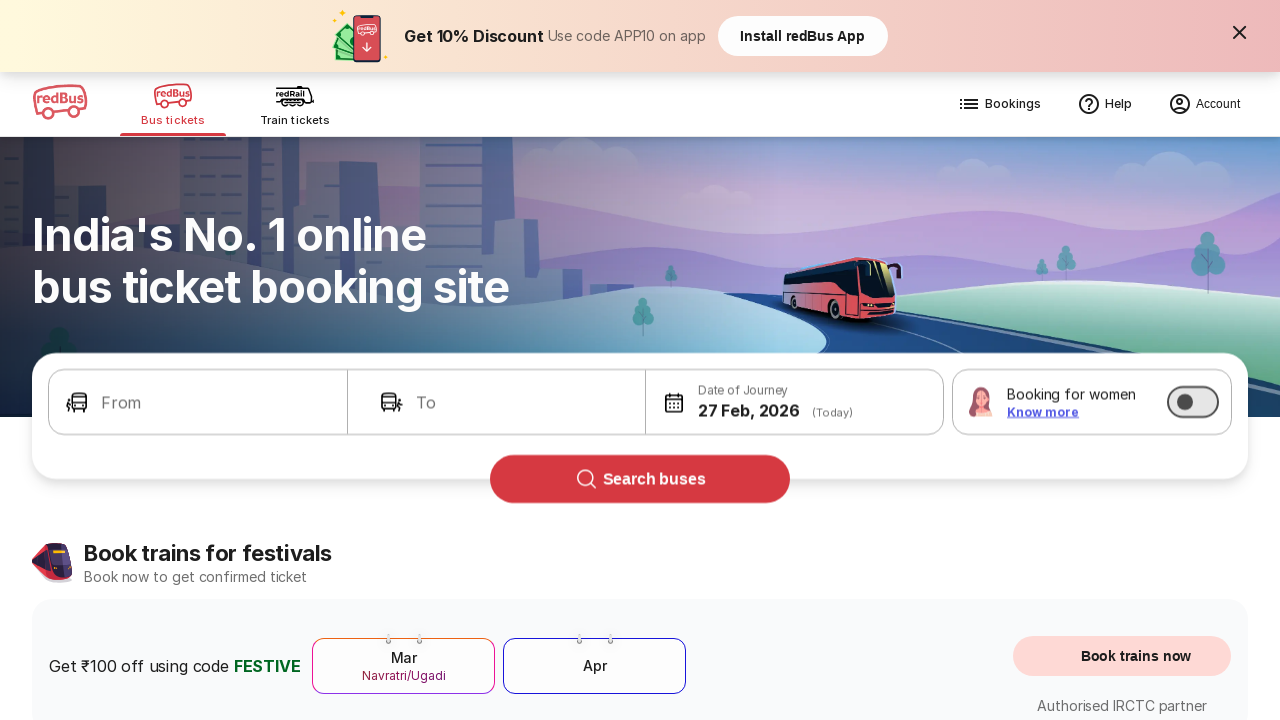

Verified body element is present on RedBus homepage
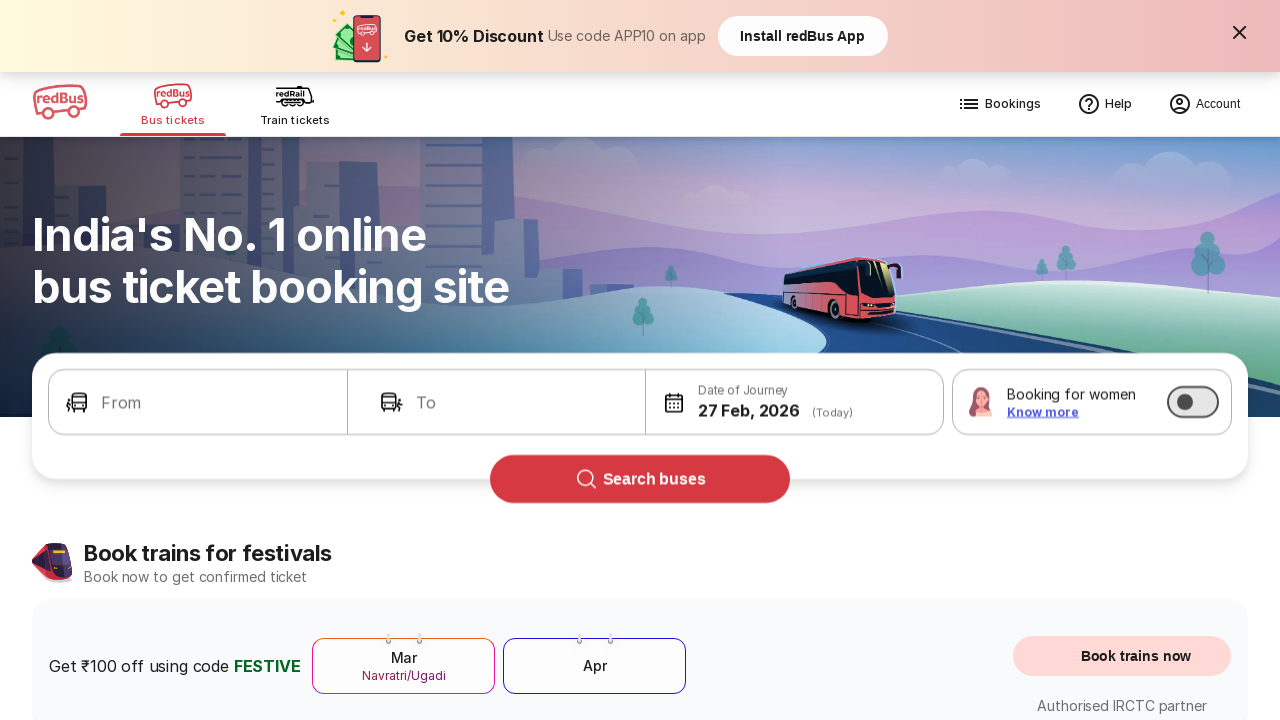

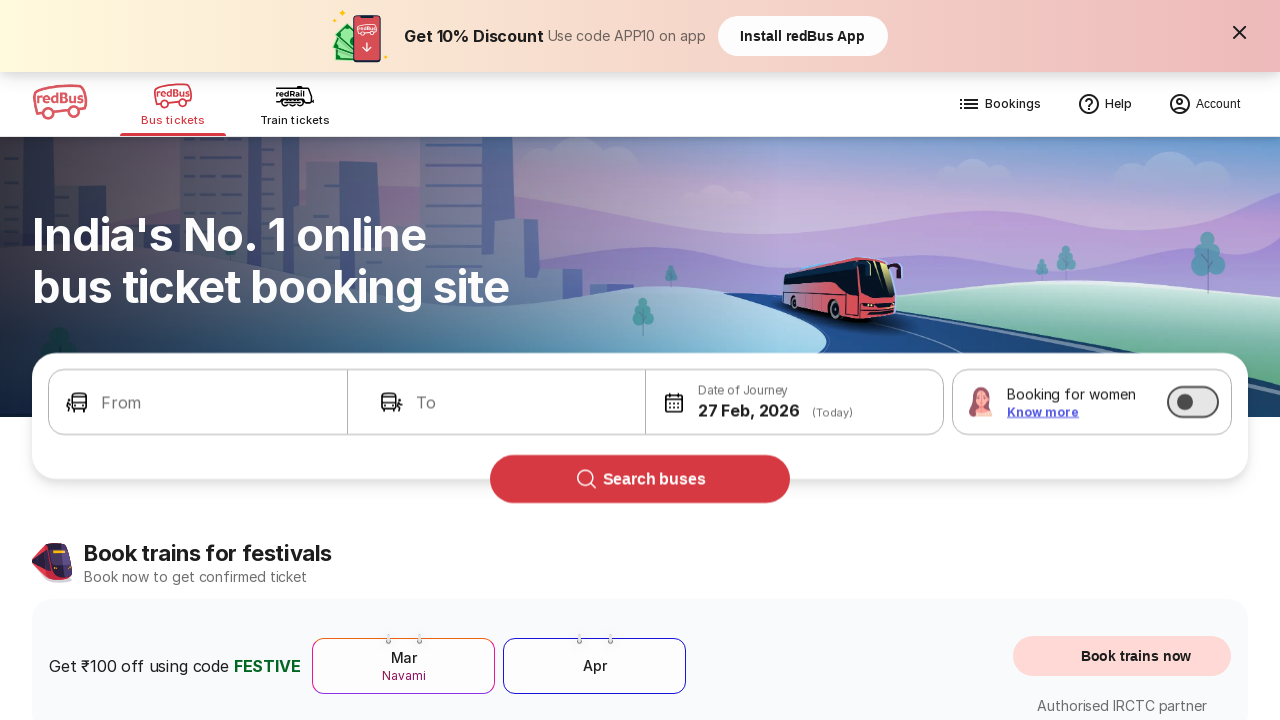